Tests file download functionality by clicking a download link and verifying the download initiates

Starting URL: https://the-internet.herokuapp.com/download

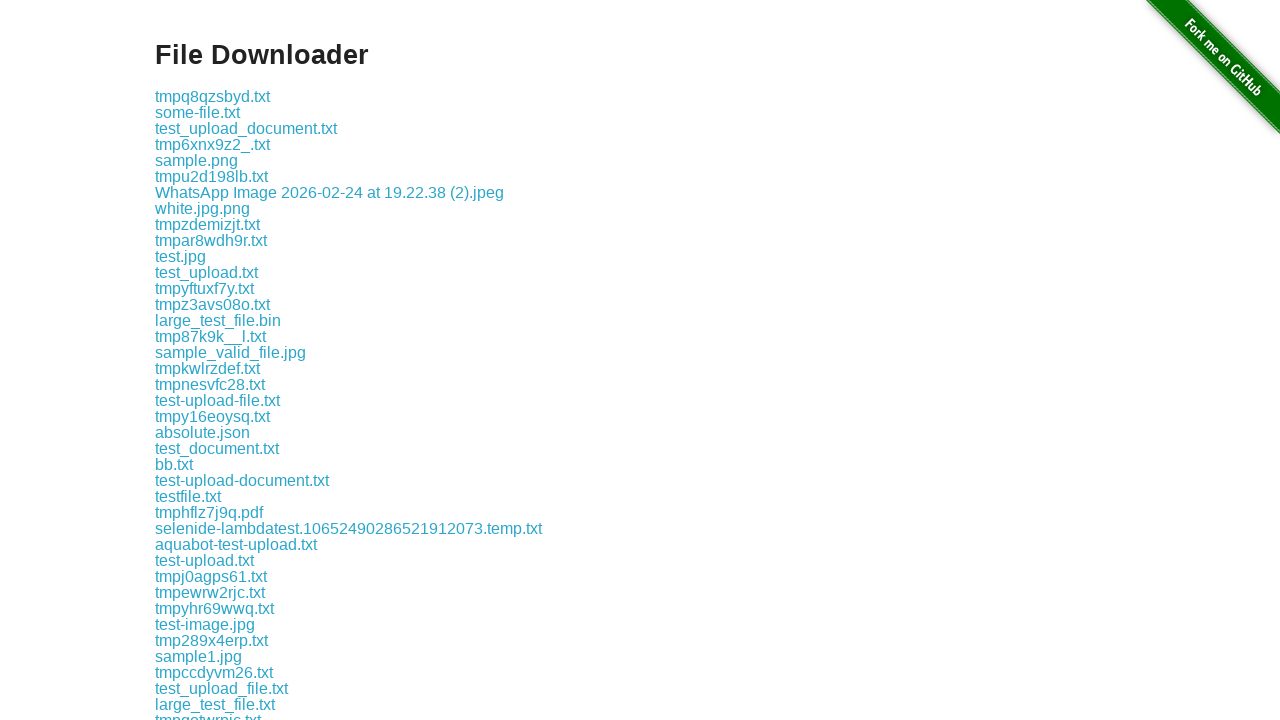

Waited for download link 'some-file.txt' to become visible
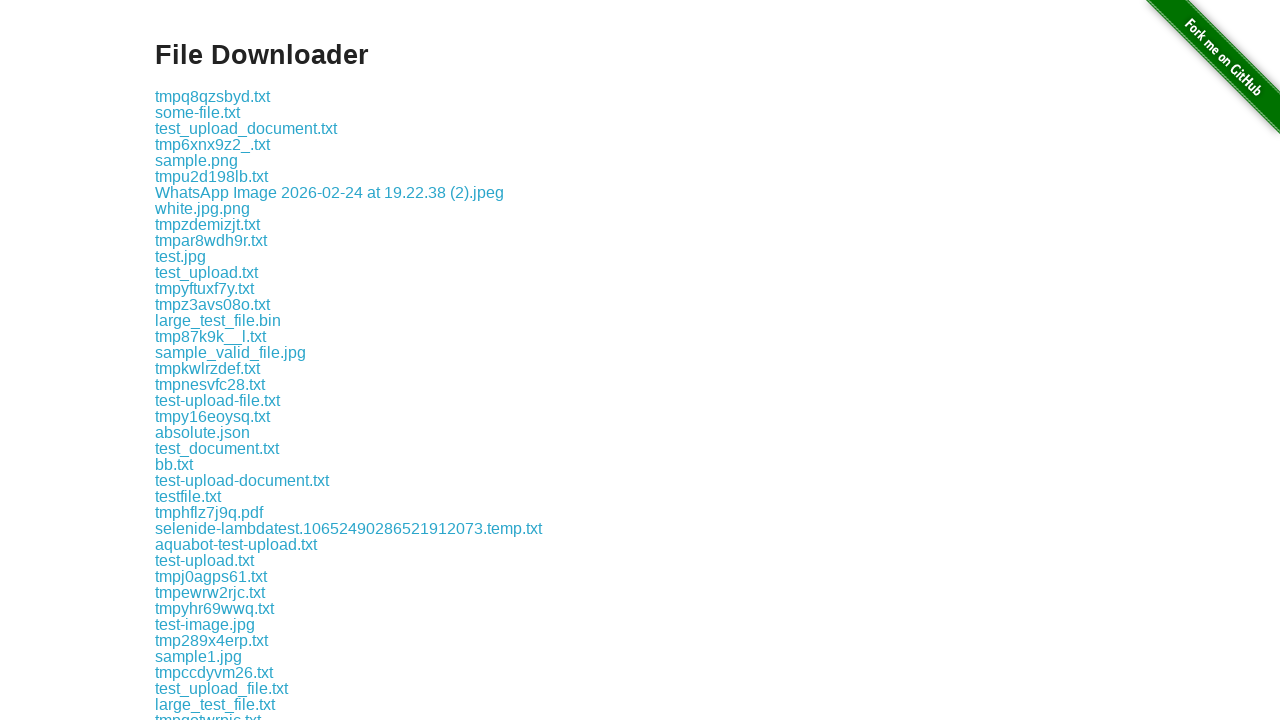

Scrolled download link into view
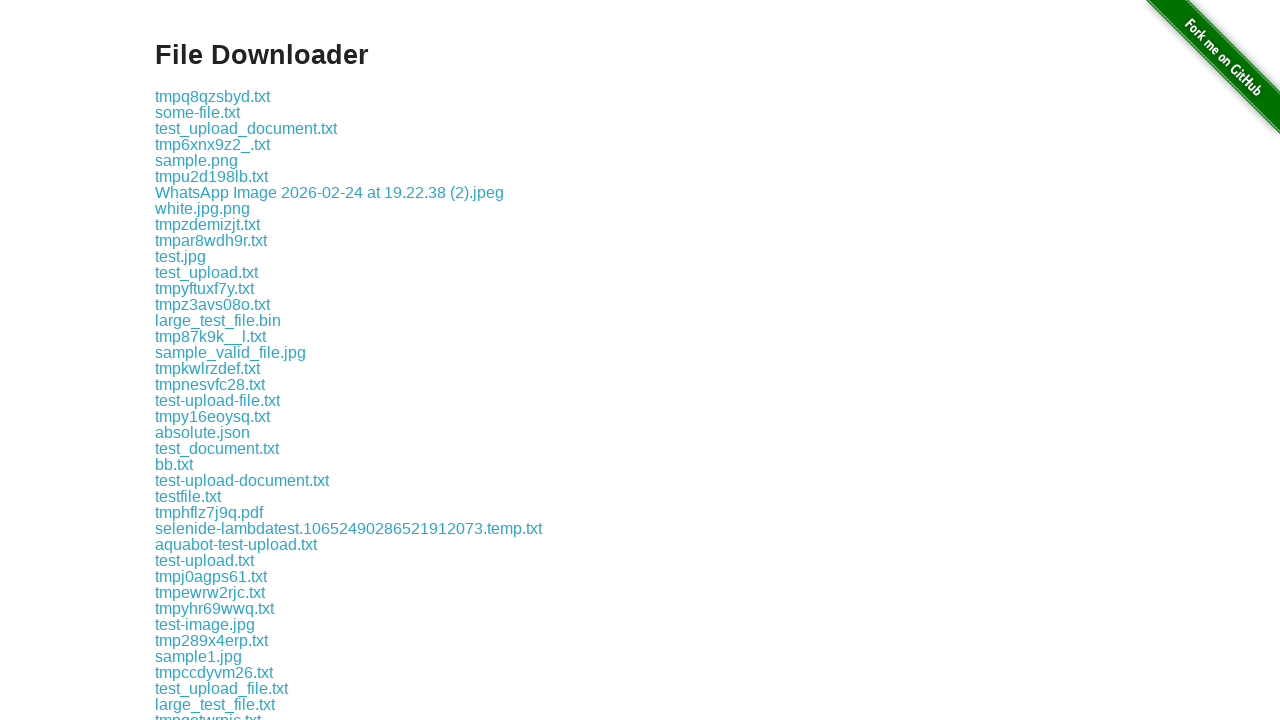

Clicked download link to initiate file download at (198, 112) on internal:text="some-file.txt"i
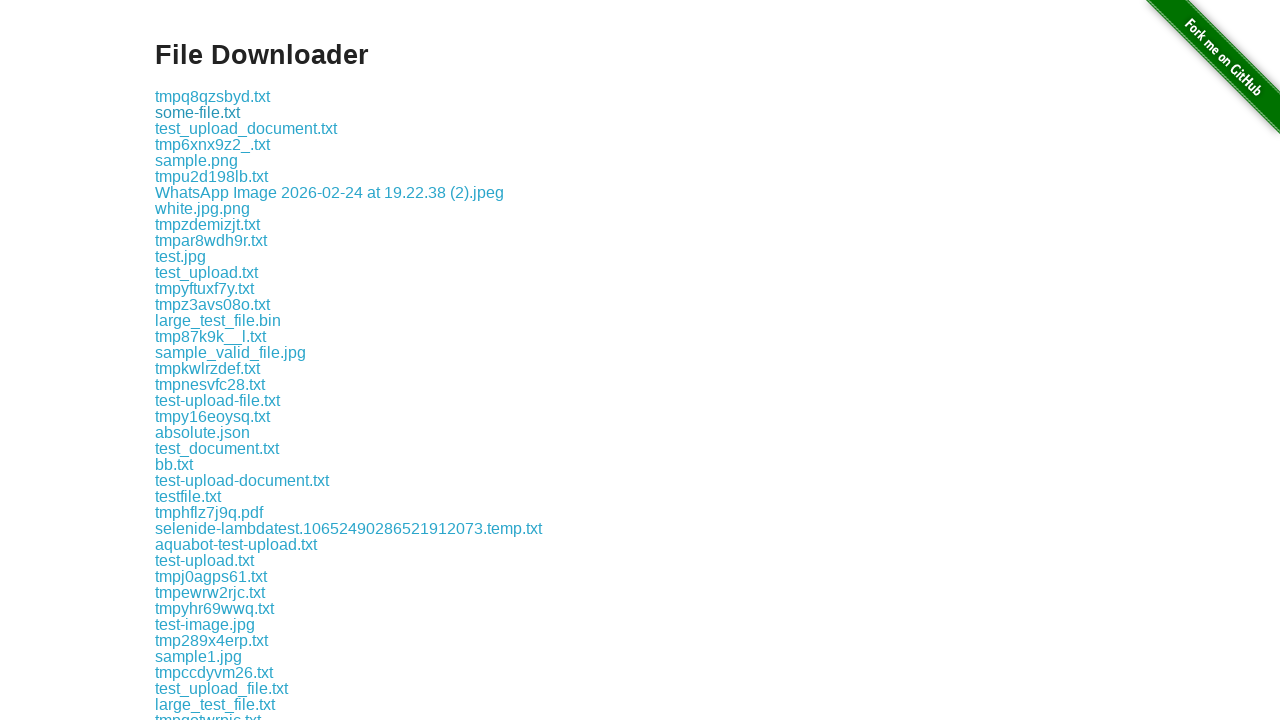

Download completed and download object retrieved
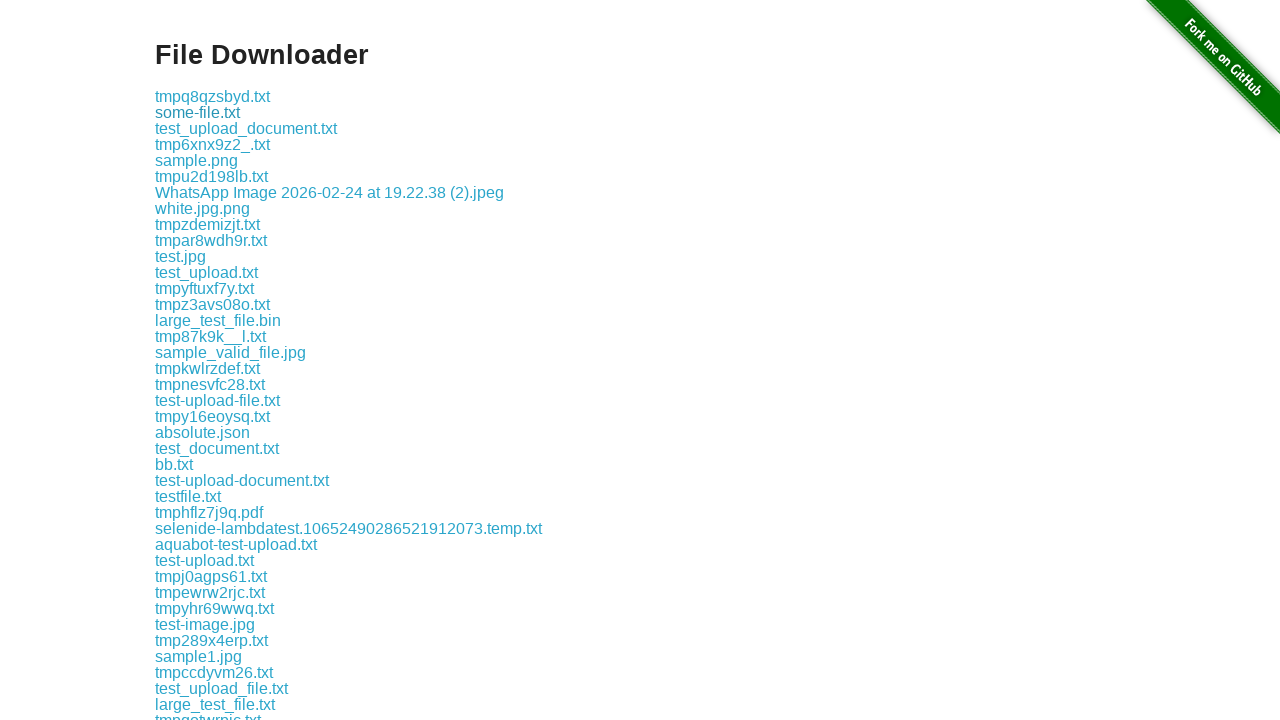

Verified downloaded filename is 'some-file.txt'
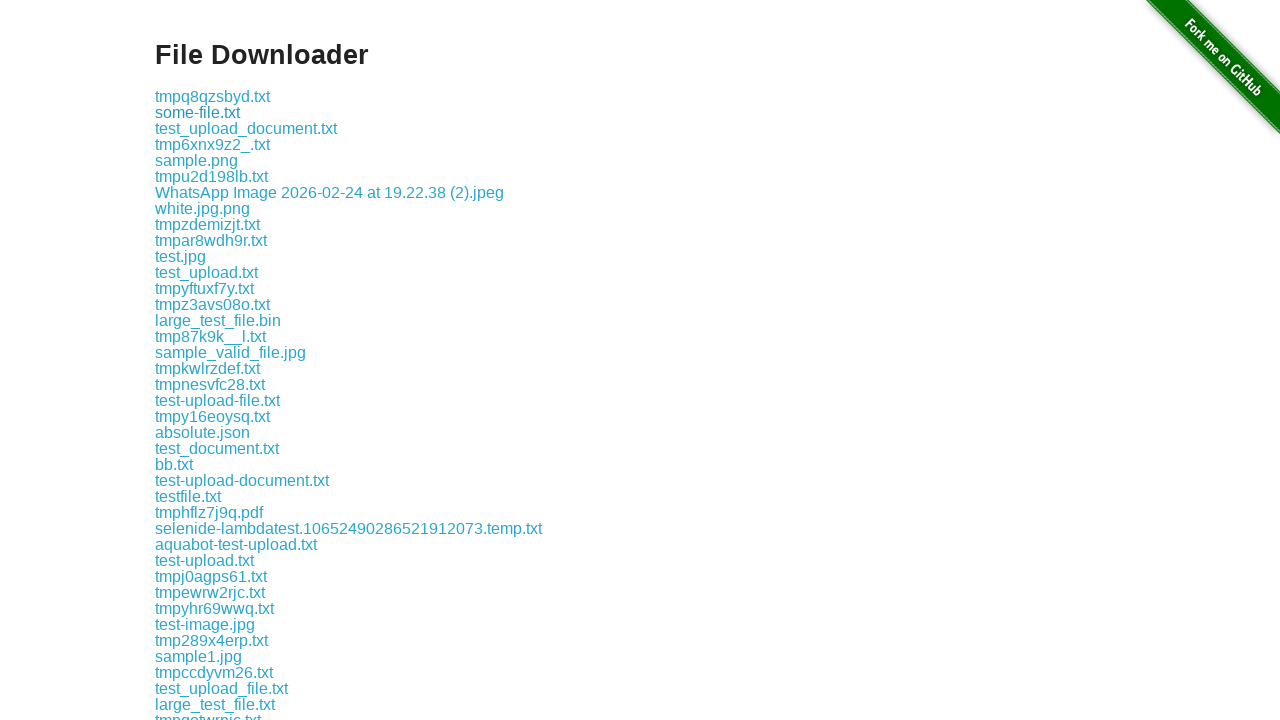

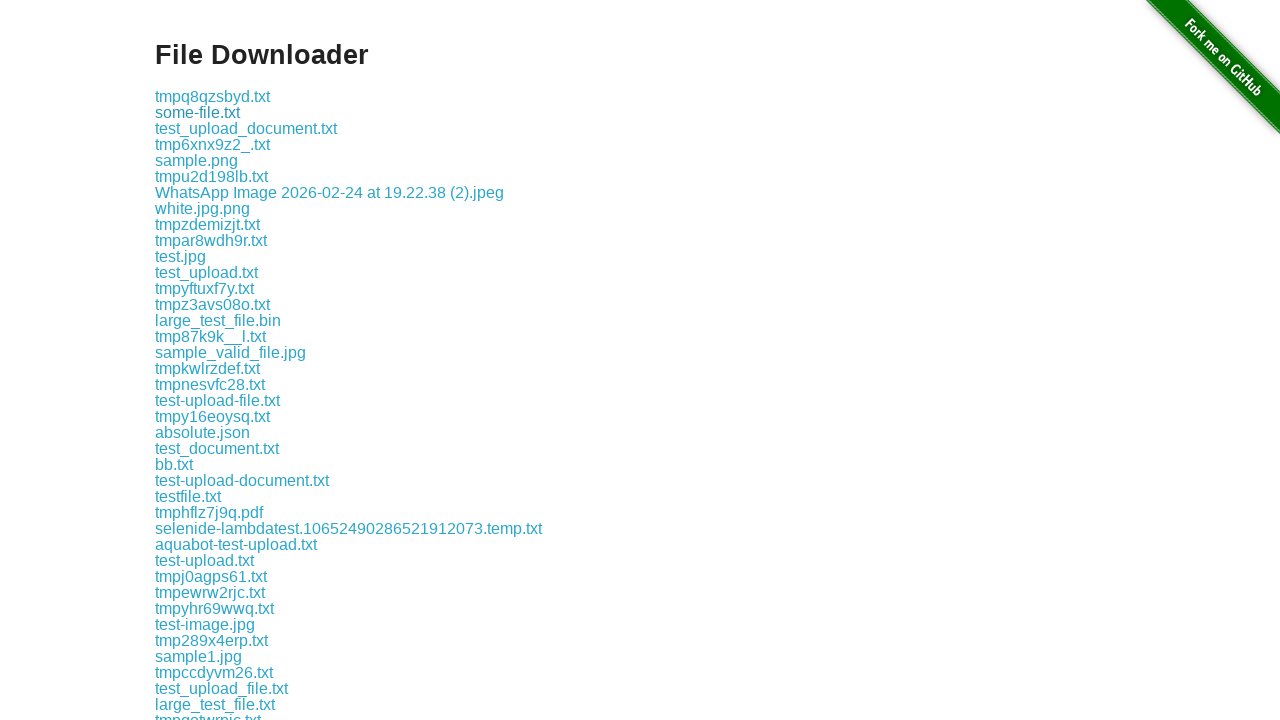